Tests mouse over functionality by hovering over and clicking a link, then verifying the click count increases

Starting URL: http://www.uitestingplayground.com/mouseover

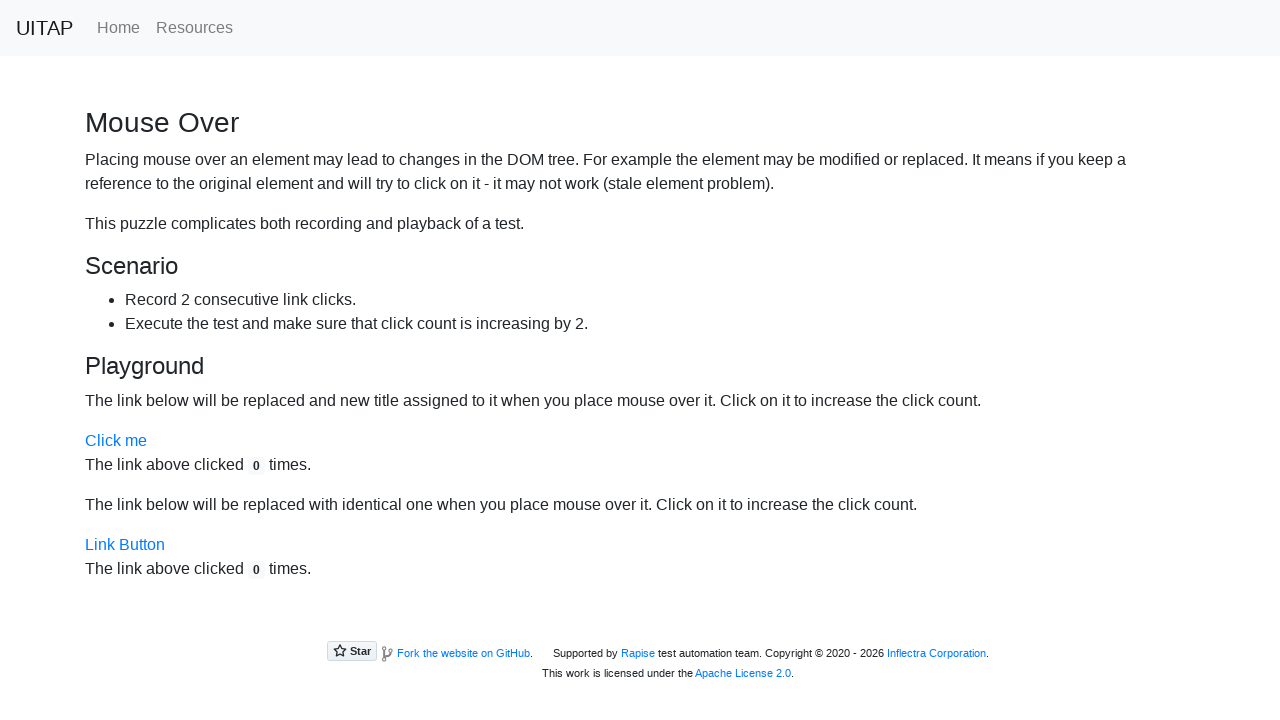

Located the 'Click me' link element
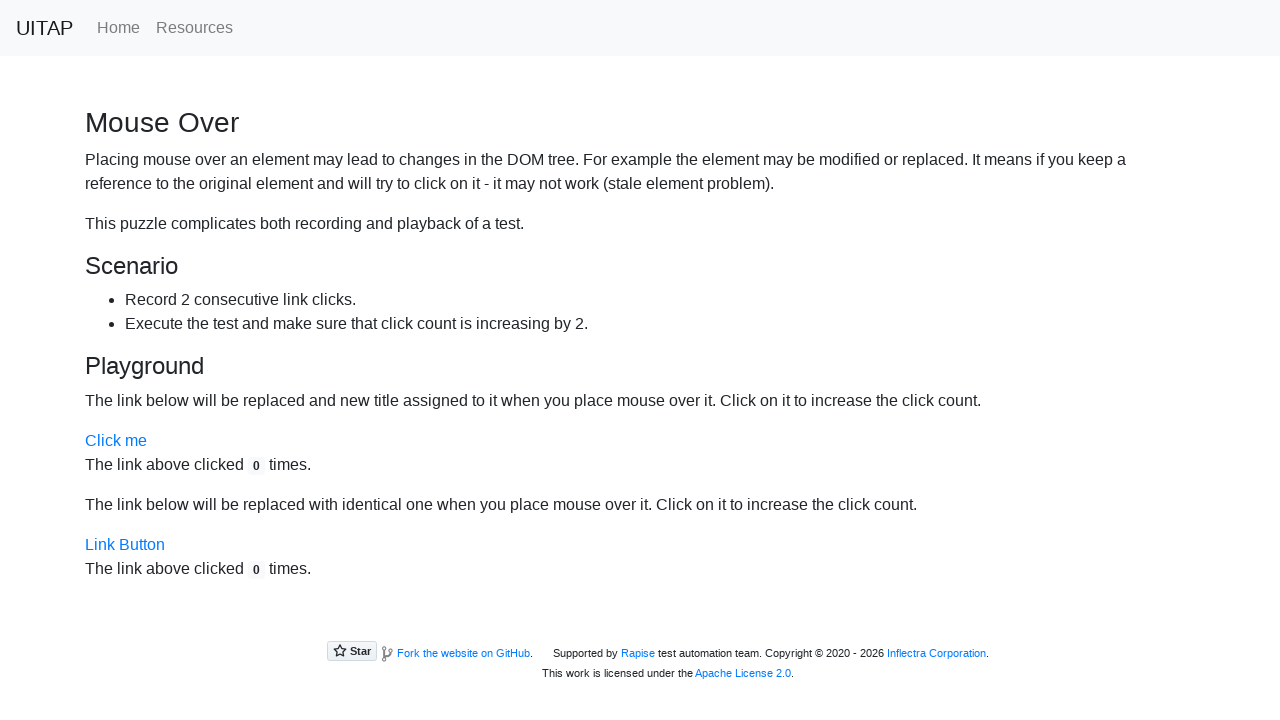

Hovered over the 'Click me' link at (116, 441) on a >> internal:has-text="Click me"i
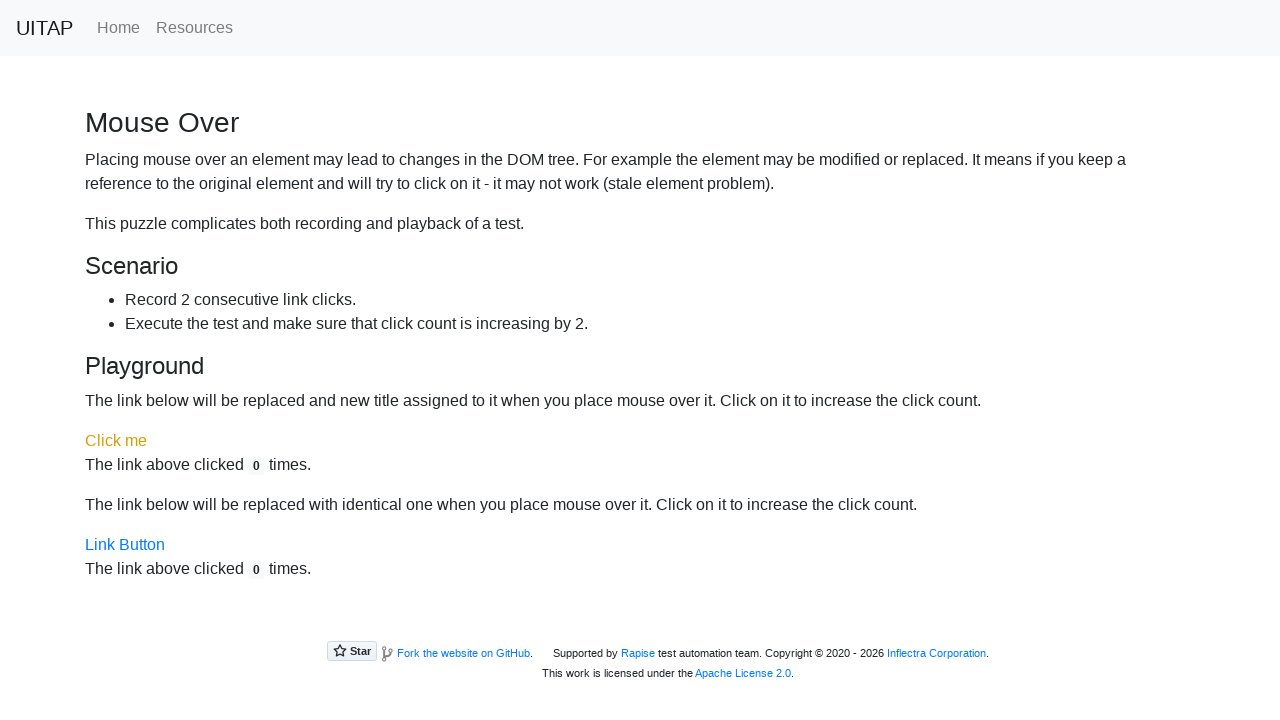

Clicked the 'Click me' link at (116, 441) on a >> internal:has-text="Click me"i
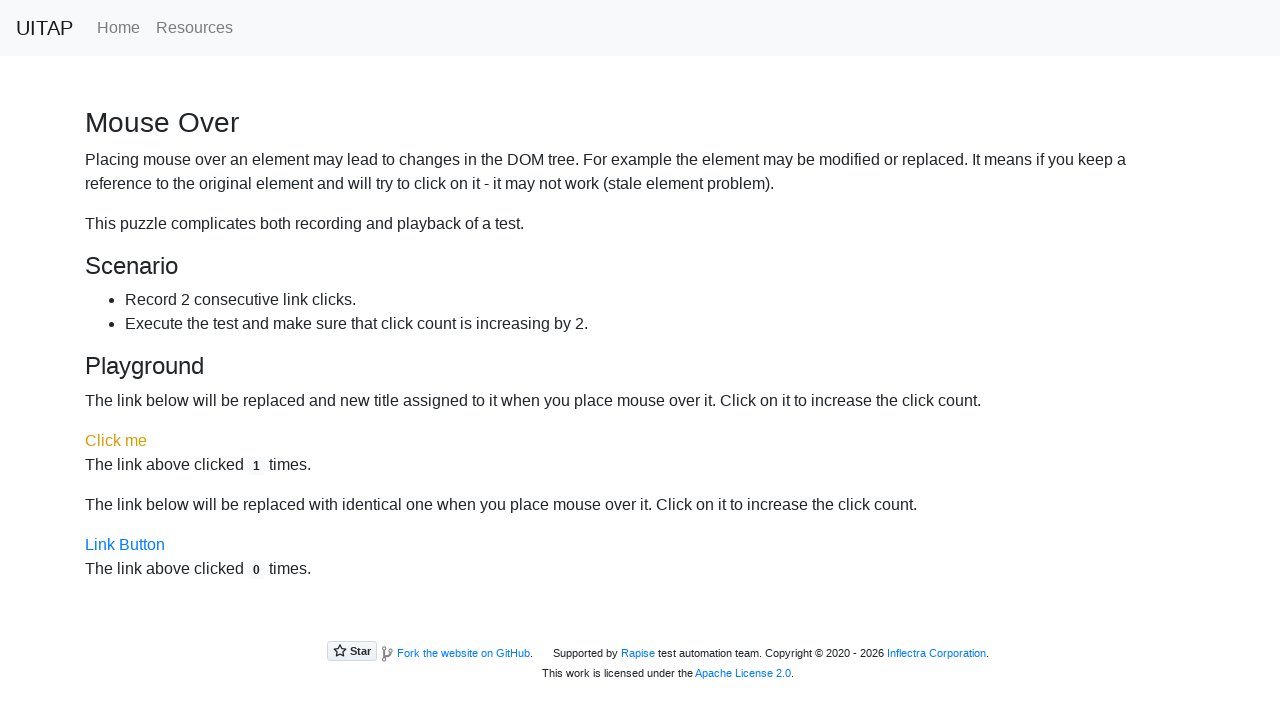

Waited 1000ms for click count to update
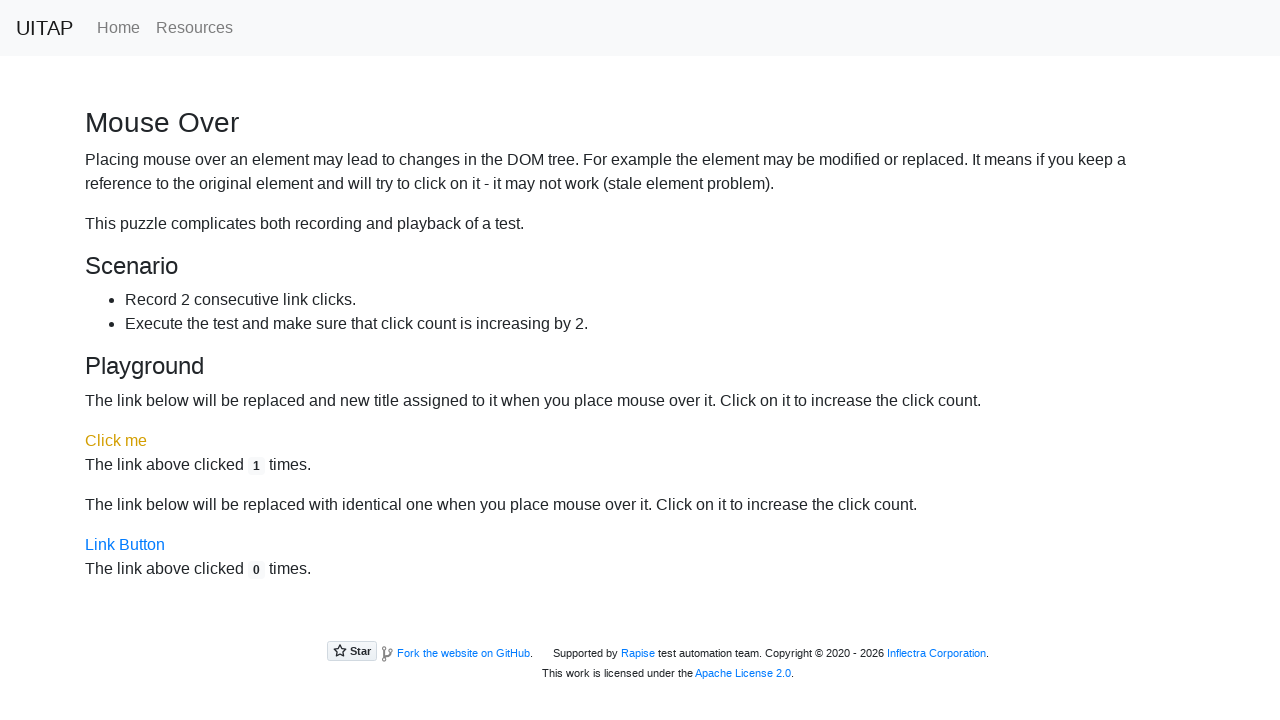

Verified click count increased to 1
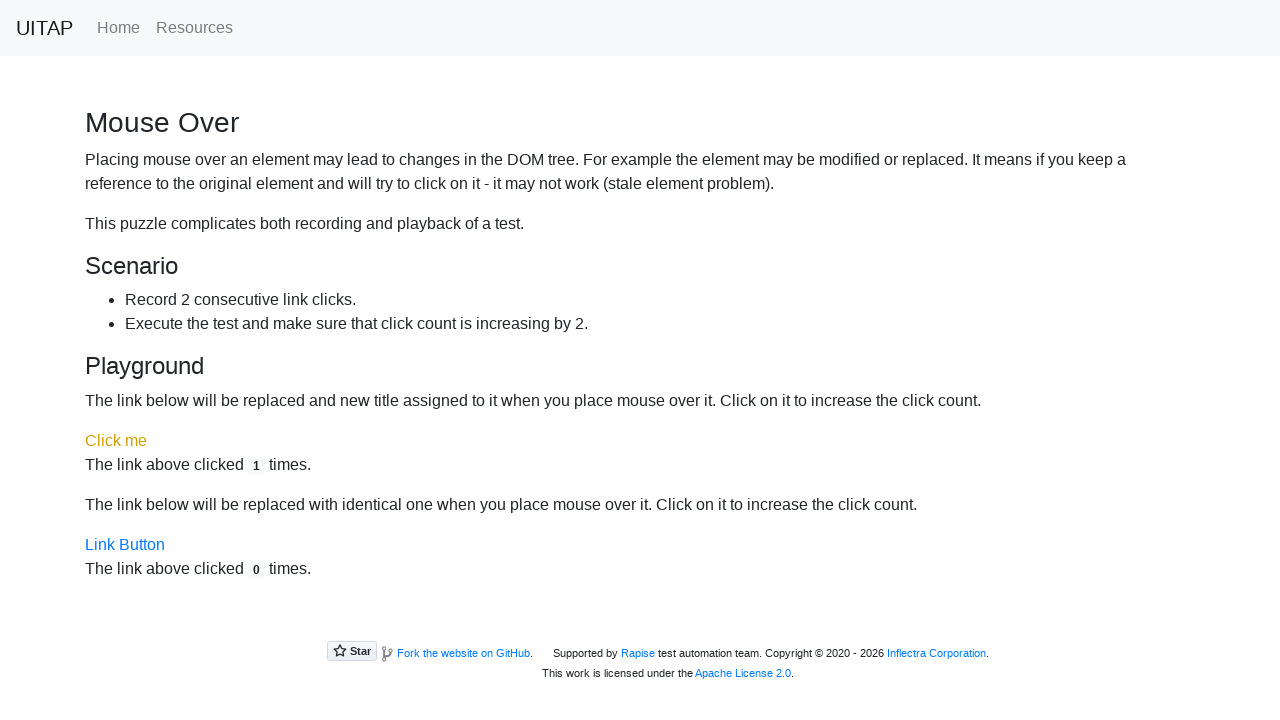

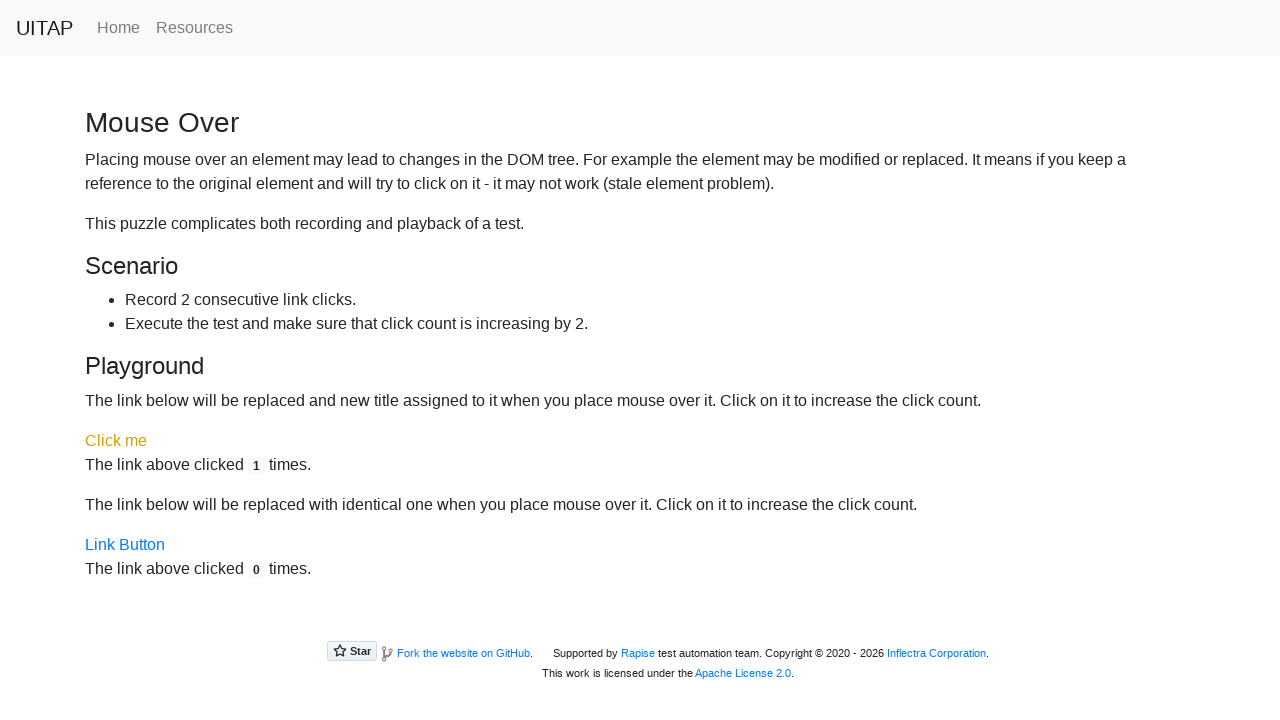